Tests keyboard interactions on an automation practice page by typing text with SHIFT key held down and released to demonstrate uppercase and lowercase input

Starting URL: https://www.rahulshettyacademy.com/AutomationPractice/

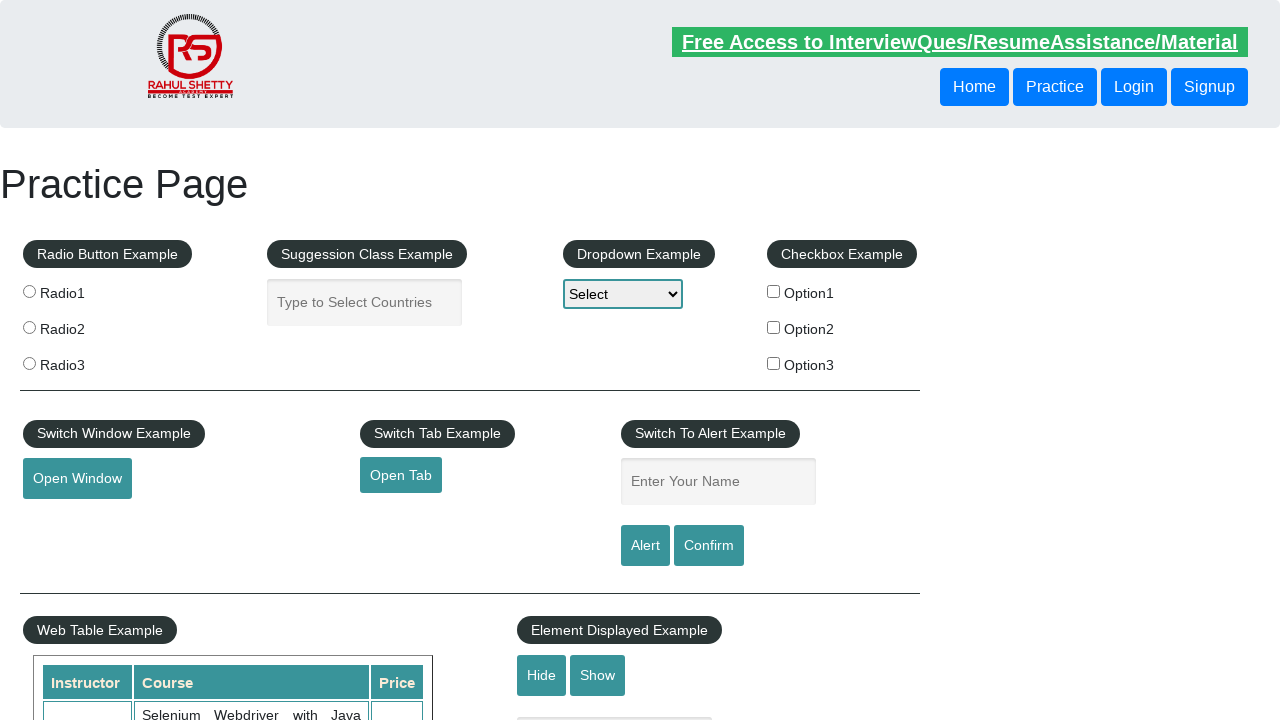

Located autocomplete input field
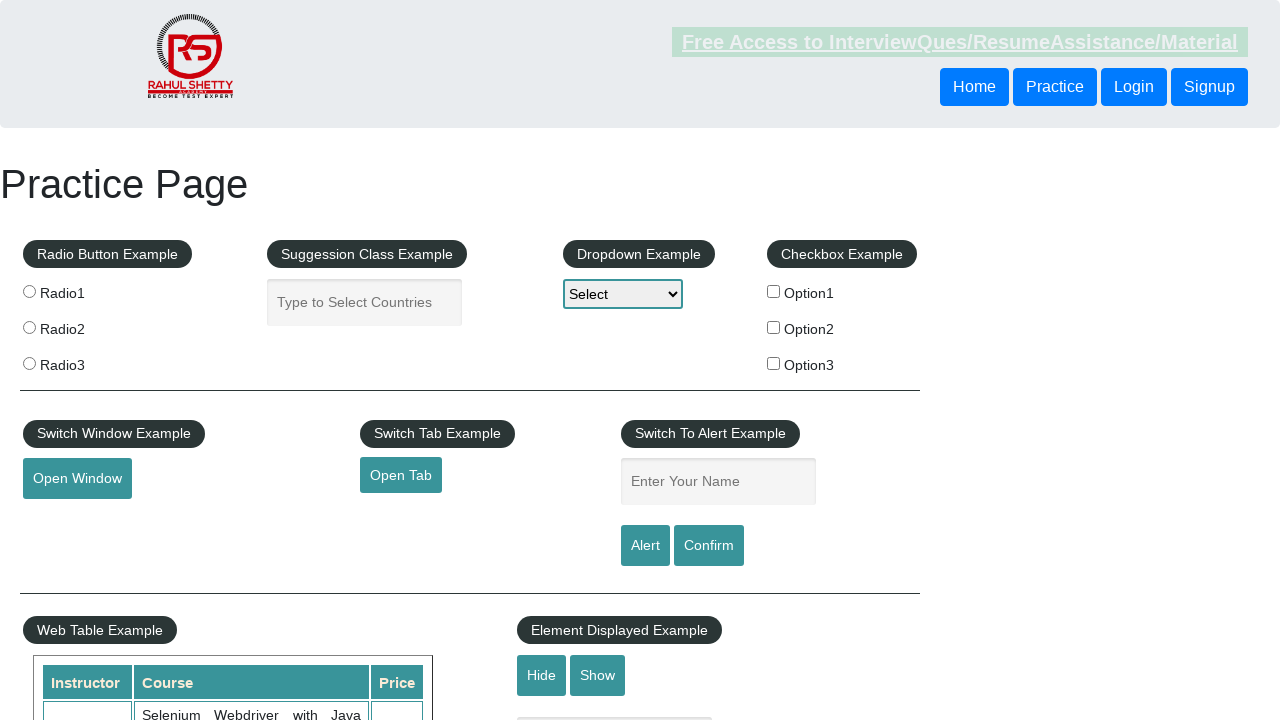

Pressed and held SHIFT key
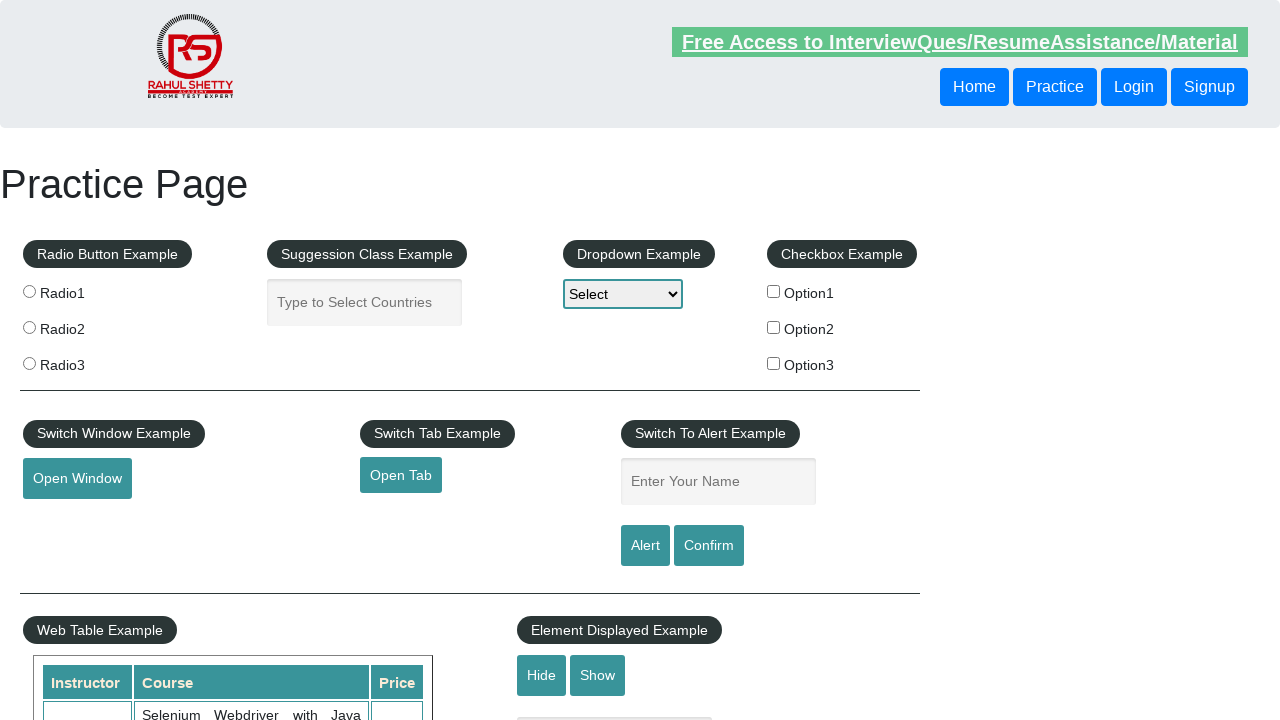

Typed 'apple' with SHIFT key held down (produces uppercase 'APPLE') on xpath=//input[@id='autocomplete']
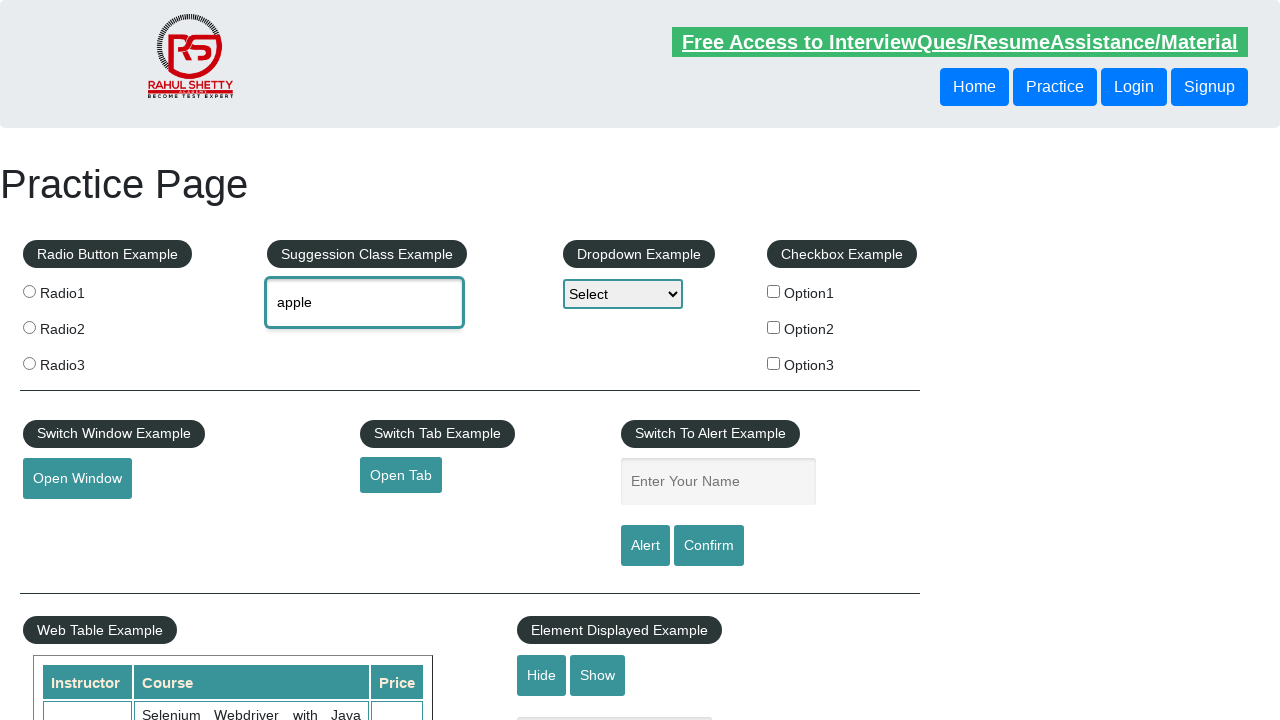

Released SHIFT key
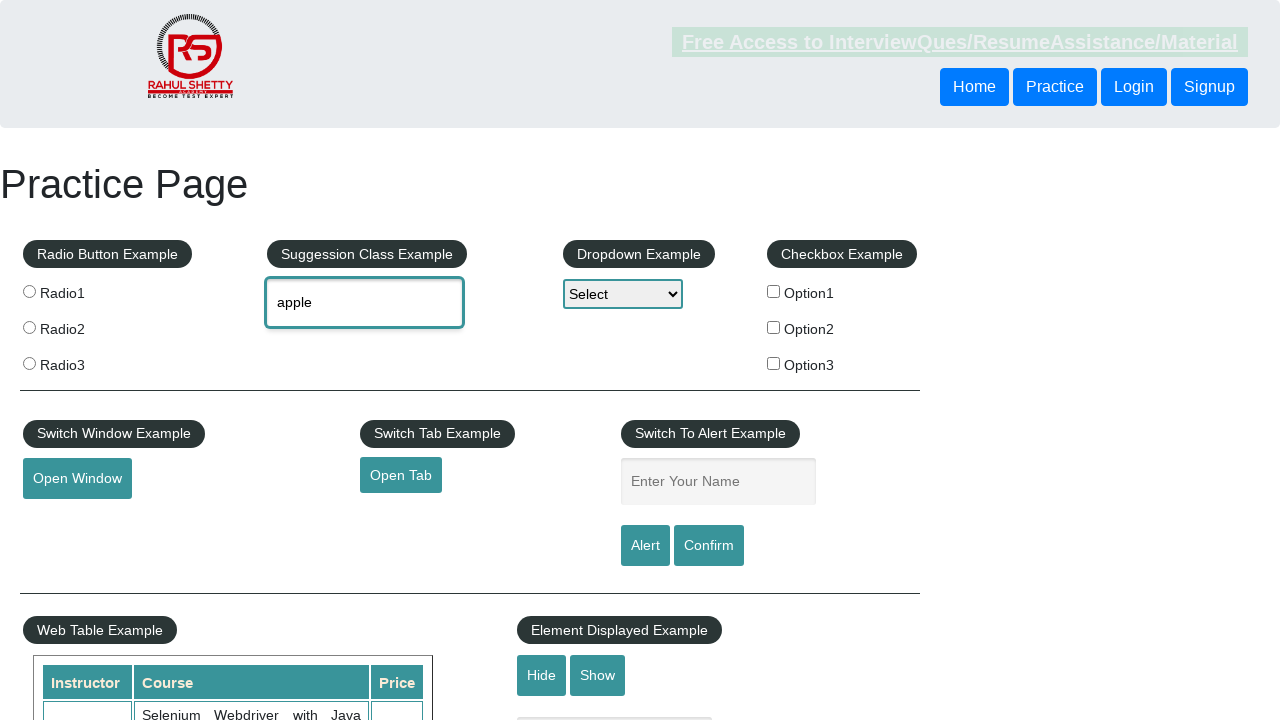

Cleared the autocomplete input field on xpath=//input[@id='autocomplete']
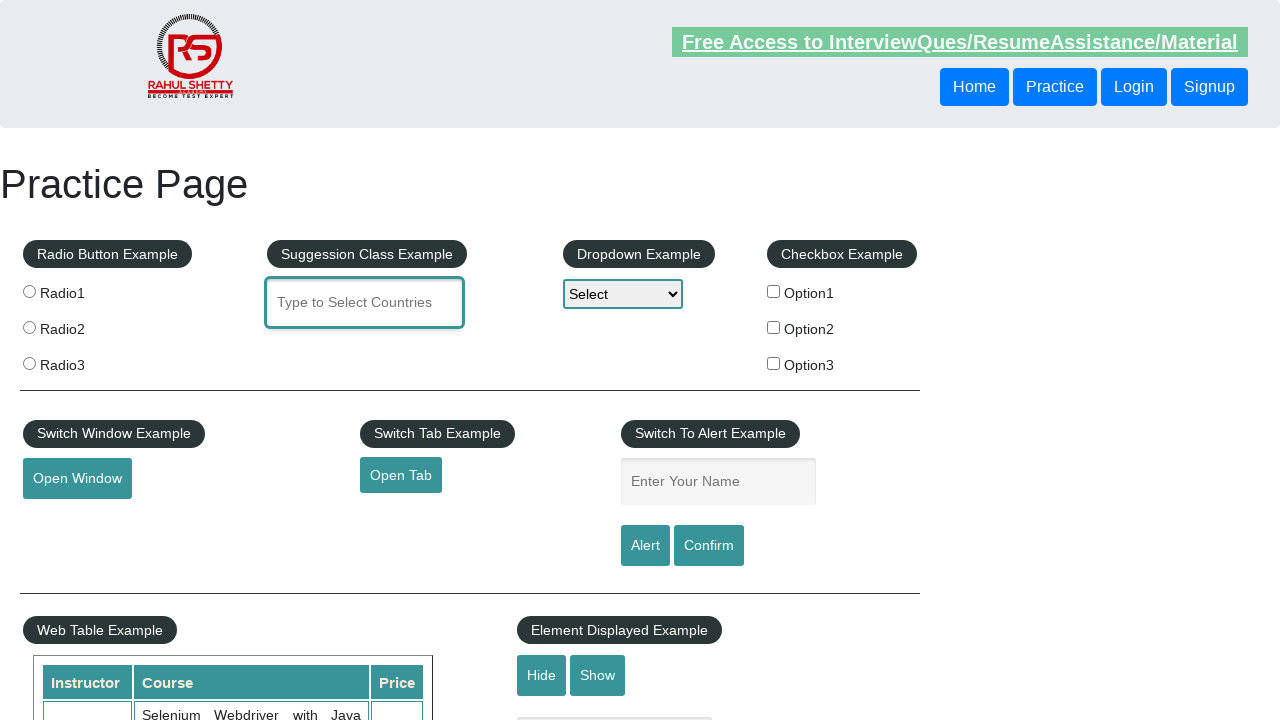

Typed 'apple' without SHIFT key (produces lowercase) on xpath=//input[@id='autocomplete']
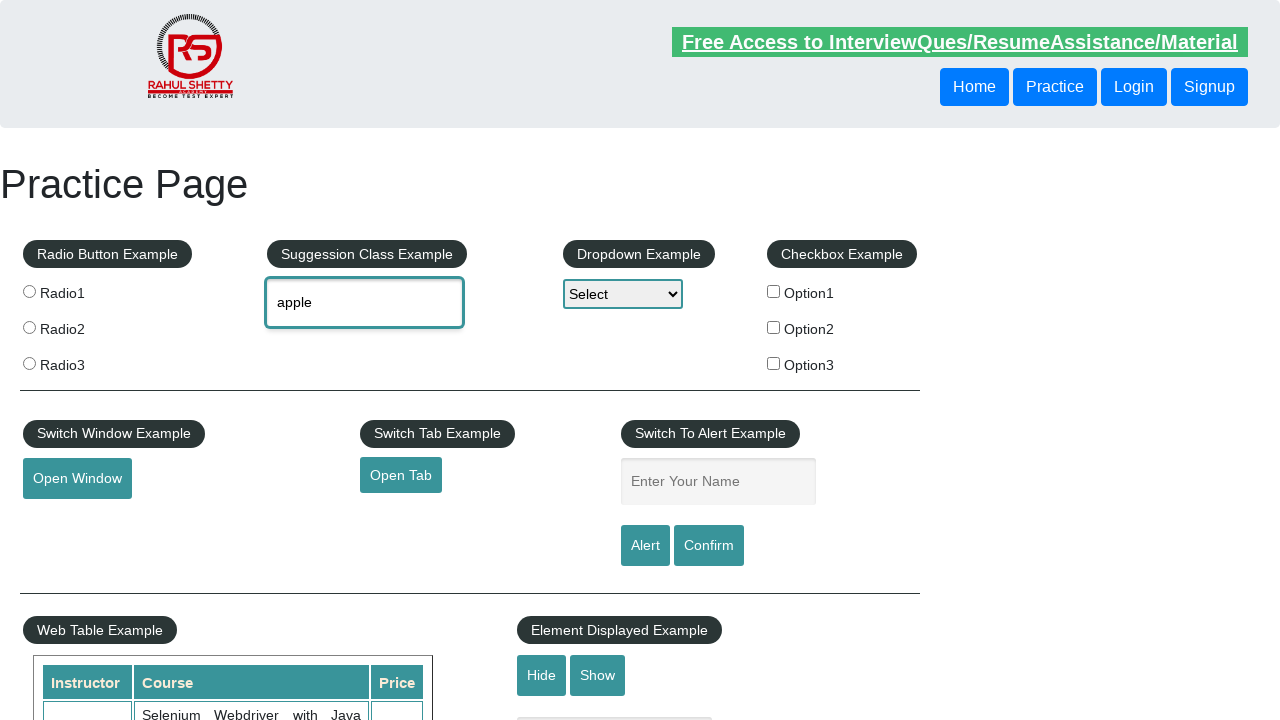

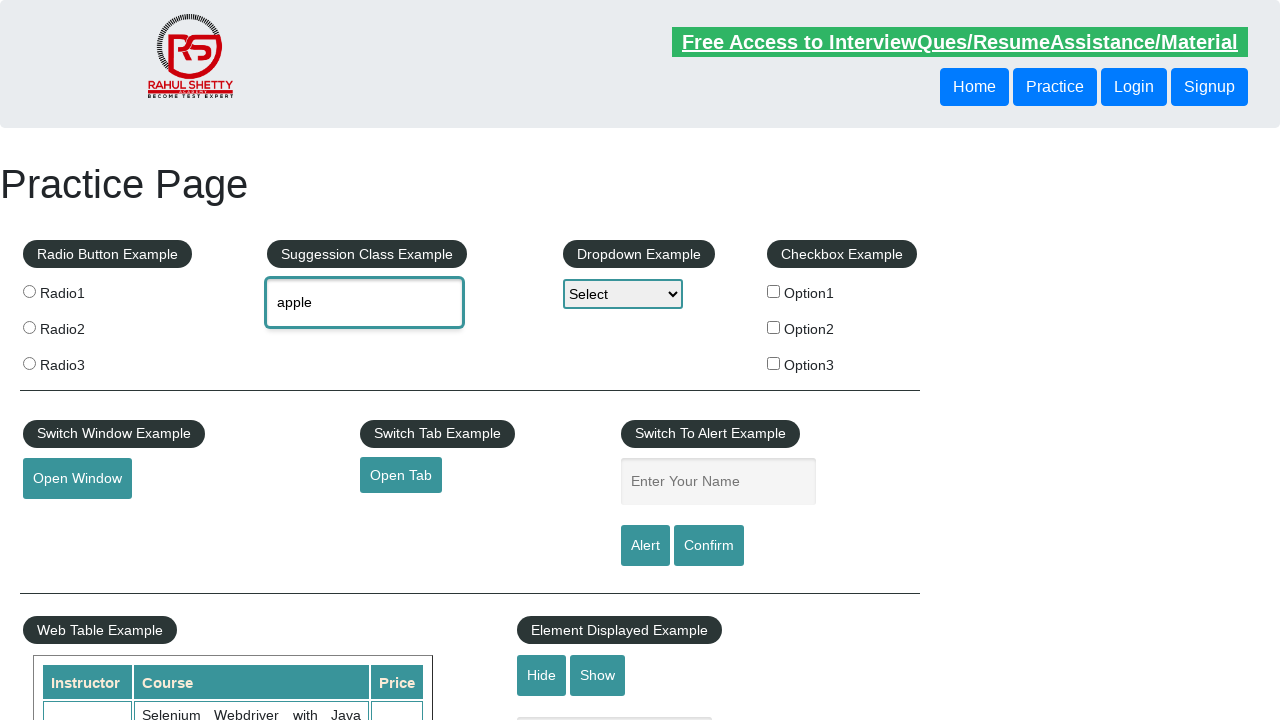